Tests React Semantic UI custom dropdown by selecting a friend name from the dropdown and verifying the selection.

Starting URL: https://react.semantic-ui.com/maximize/dropdown-example-selection/

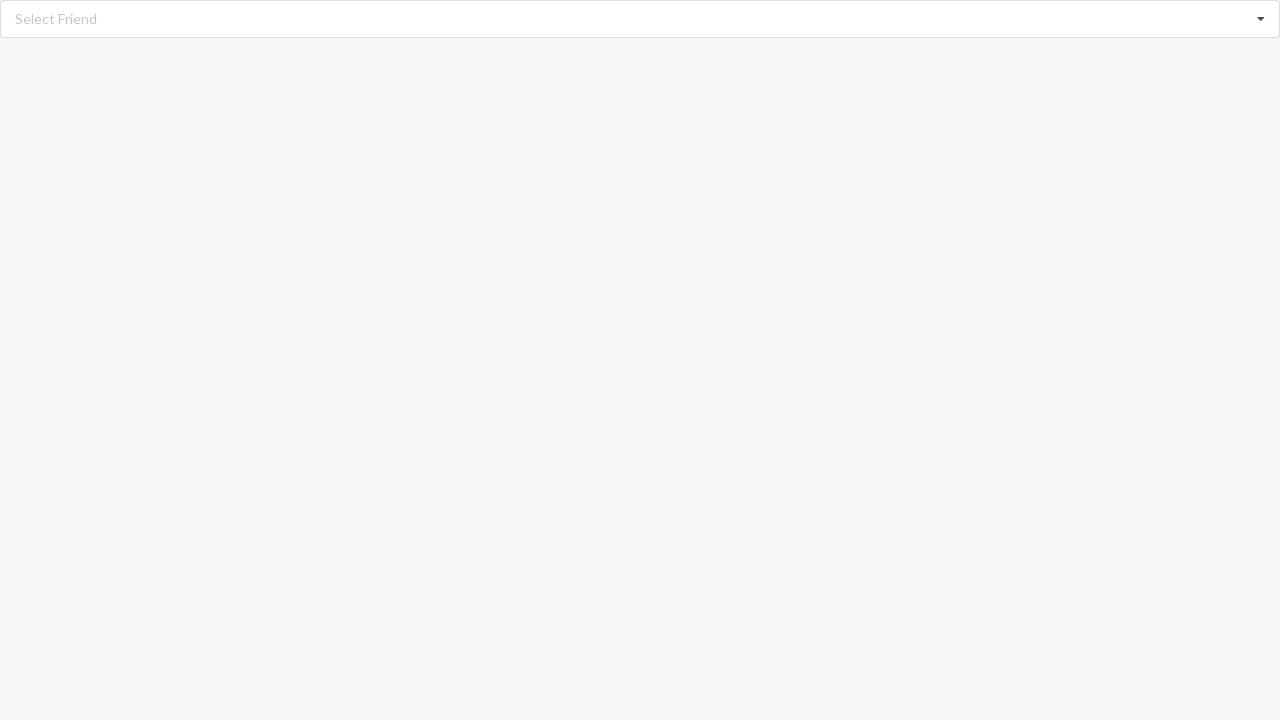

Clicked dropdown to open selection menu at (56, 19) on div#root div[role='alert']
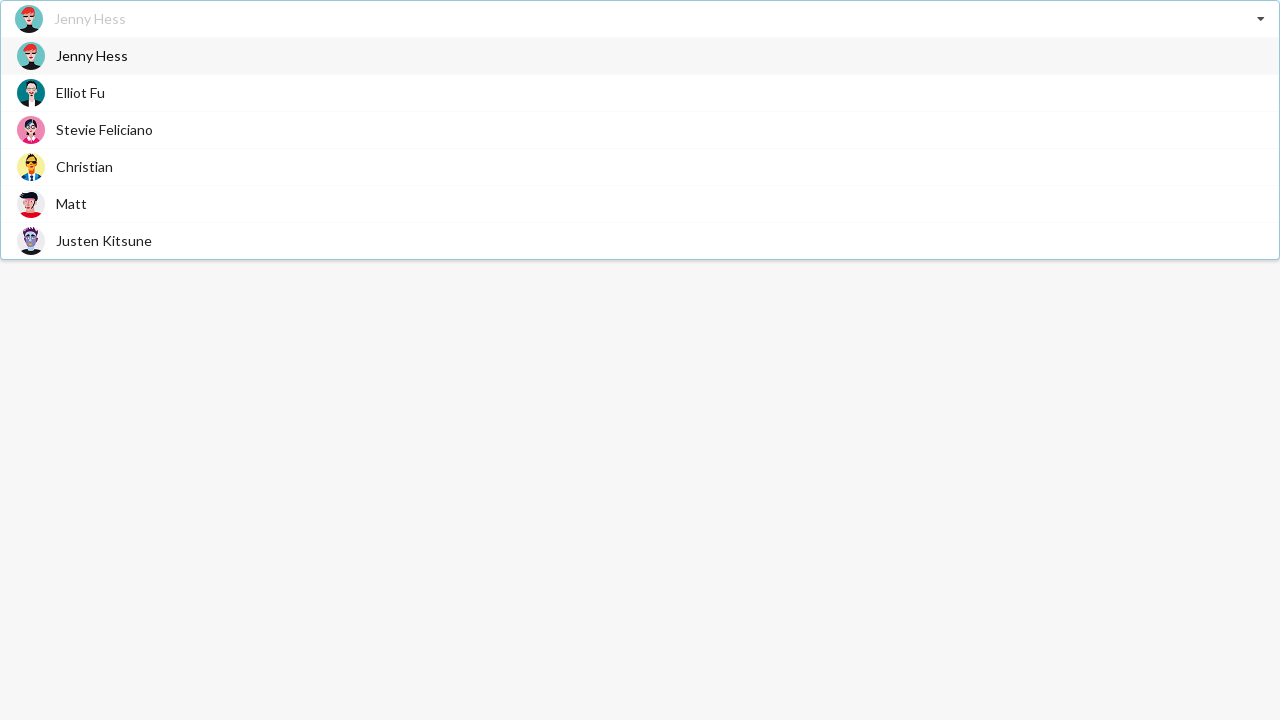

Dropdown menu items loaded and became visible
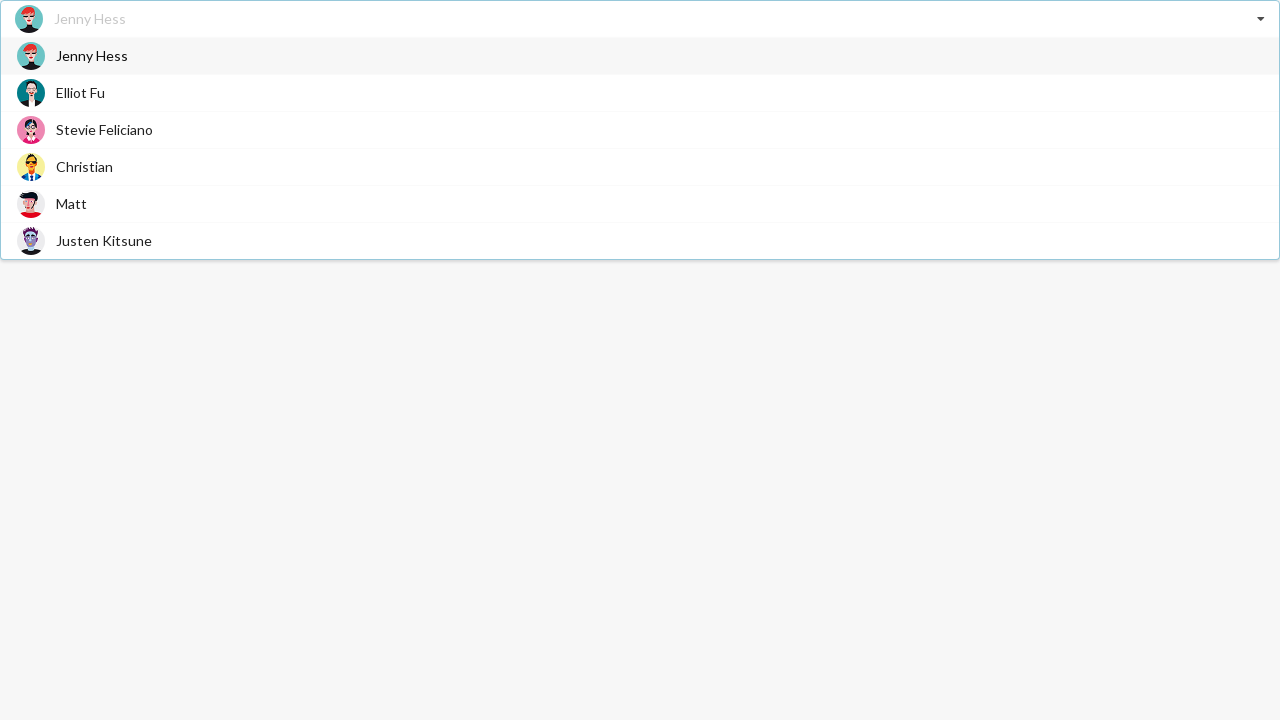

Selected 'Christian' from dropdown menu at (84, 166) on div.visible.menu div.item span:has-text('Christian')
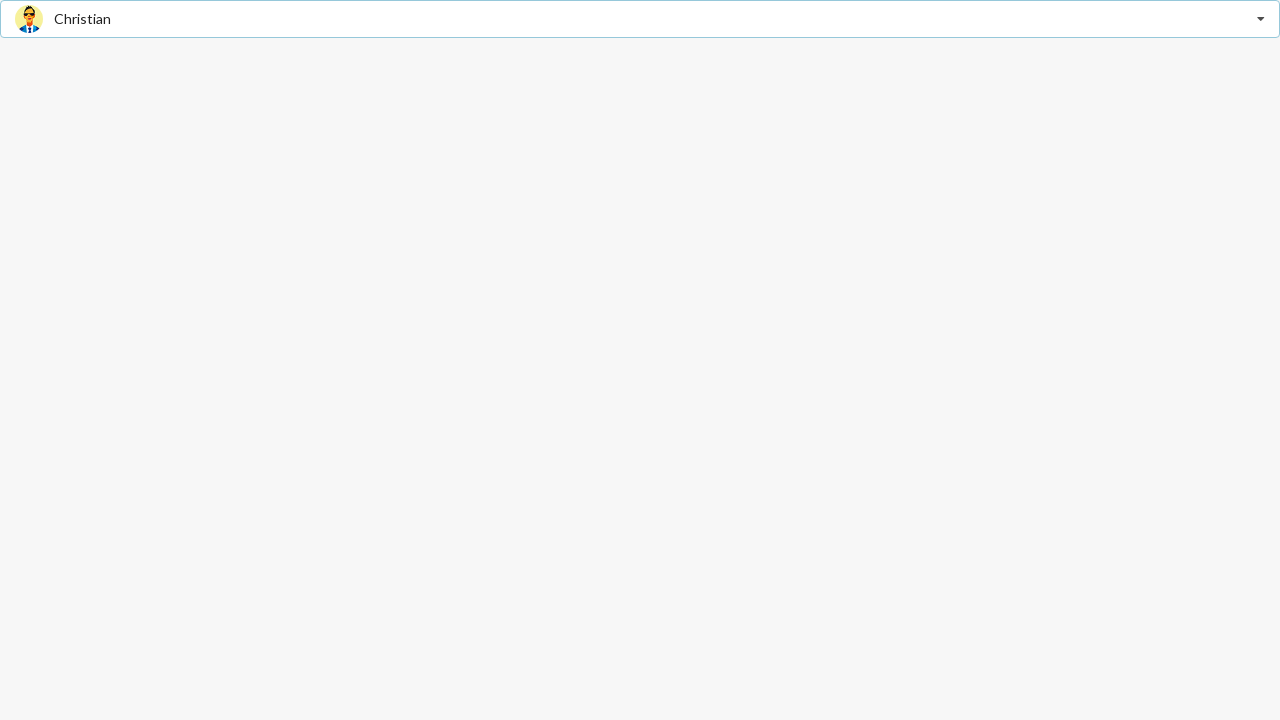

Verified that 'Christian' was selected and displayed in dropdown
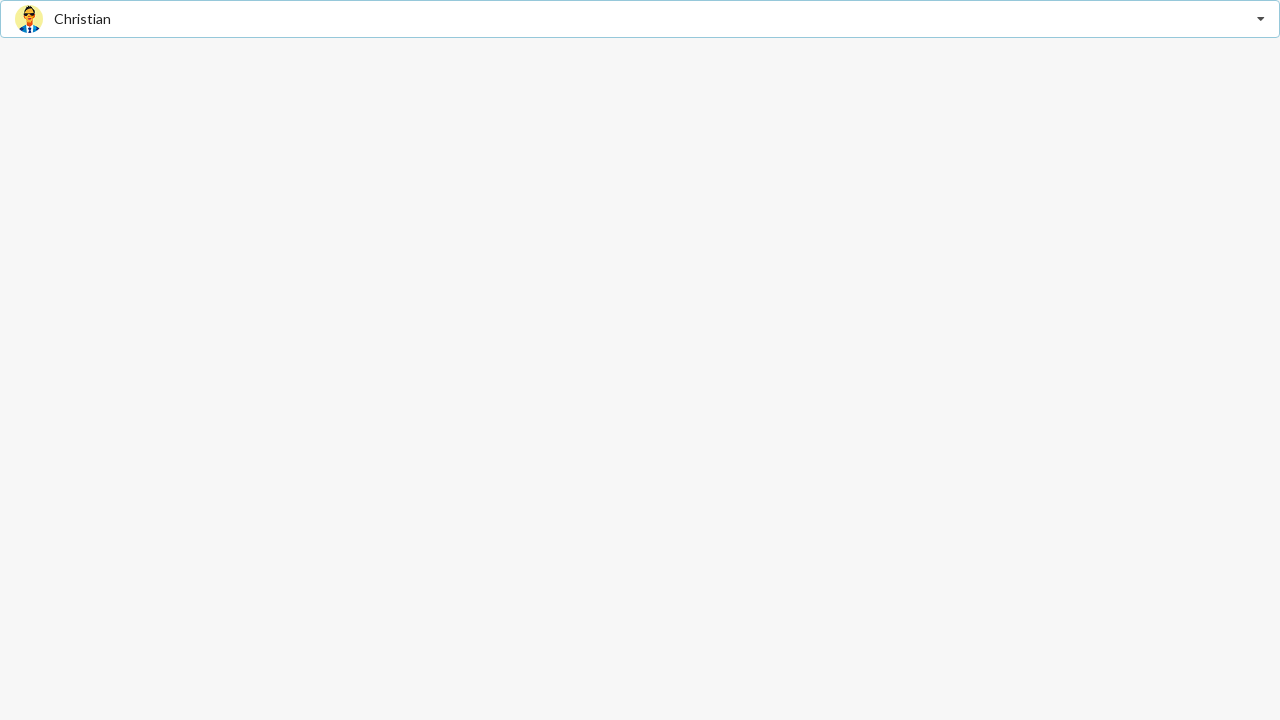

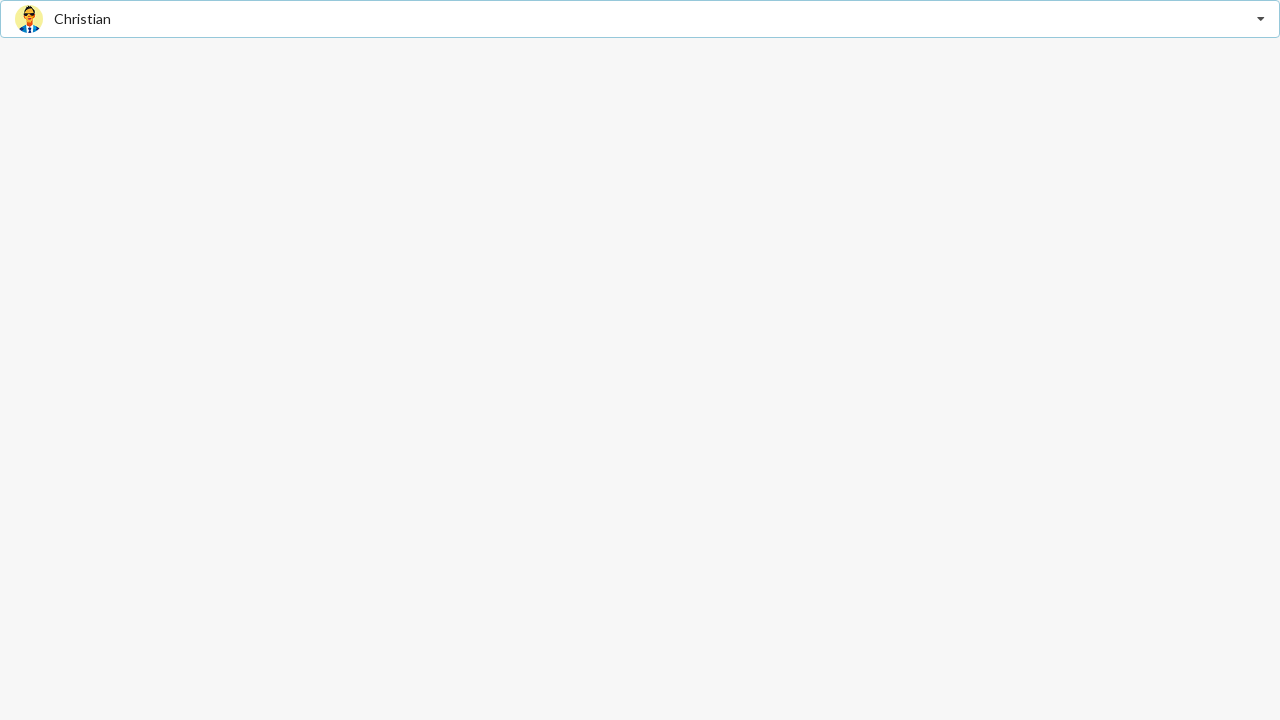